Tests keyboard actions by typing text with capital letters using SHIFT key modifier in an autocomplete input field. Types "CANIM " (with SHIFT held) followed by "albayim" (without SHIFT).

Starting URL: https://demoqa.com/auto-complete

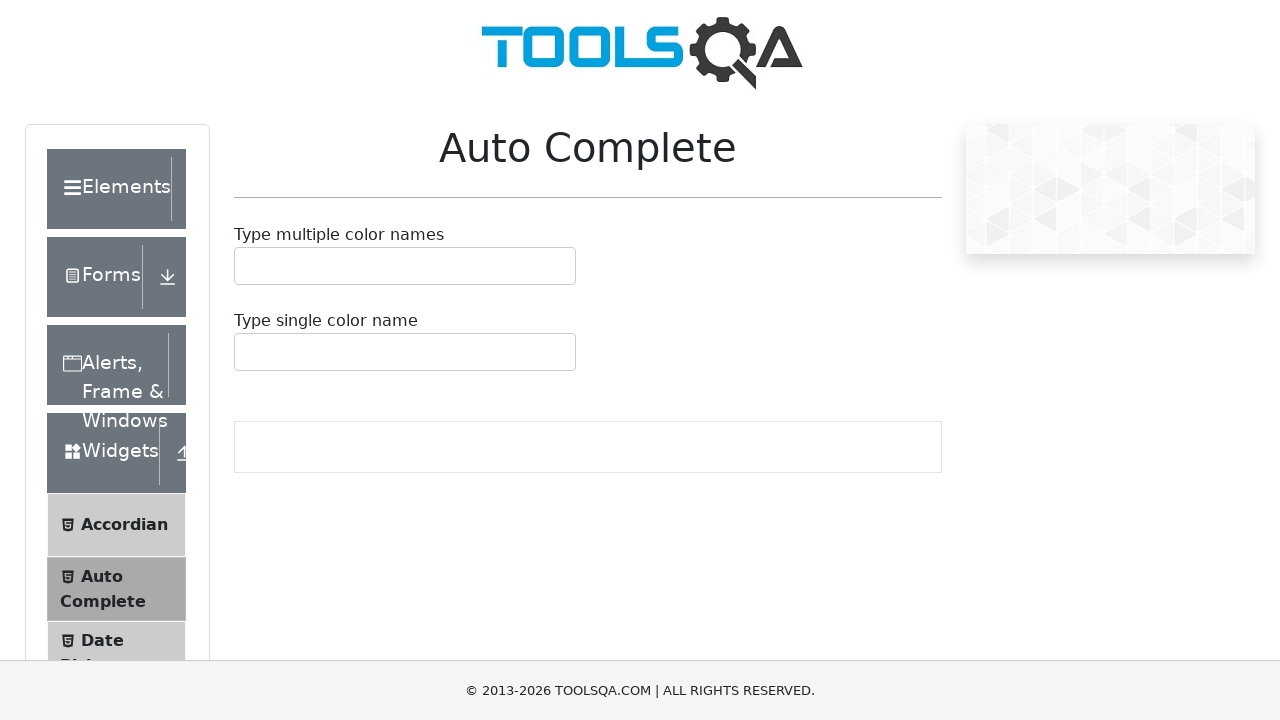

Clicked on autocomplete input container at (405, 266) on #autoCompleteMultipleContainer
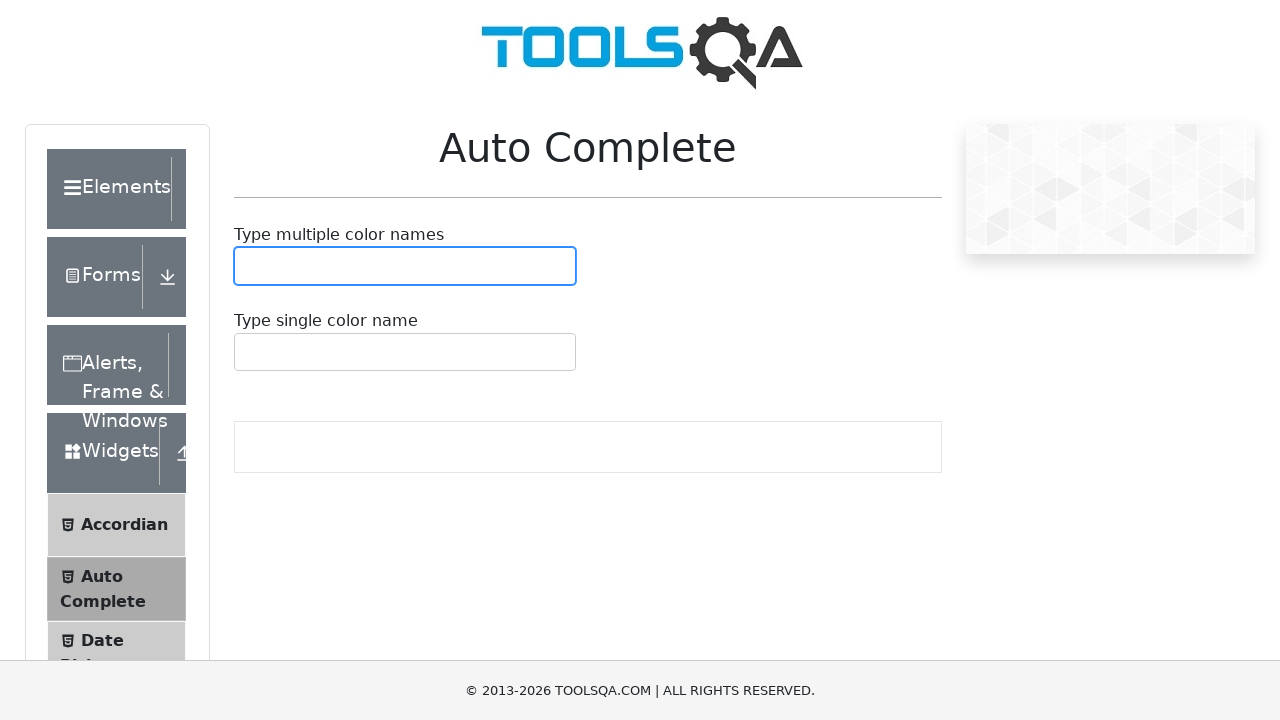

Pressed SHIFT key down to enable capital letters
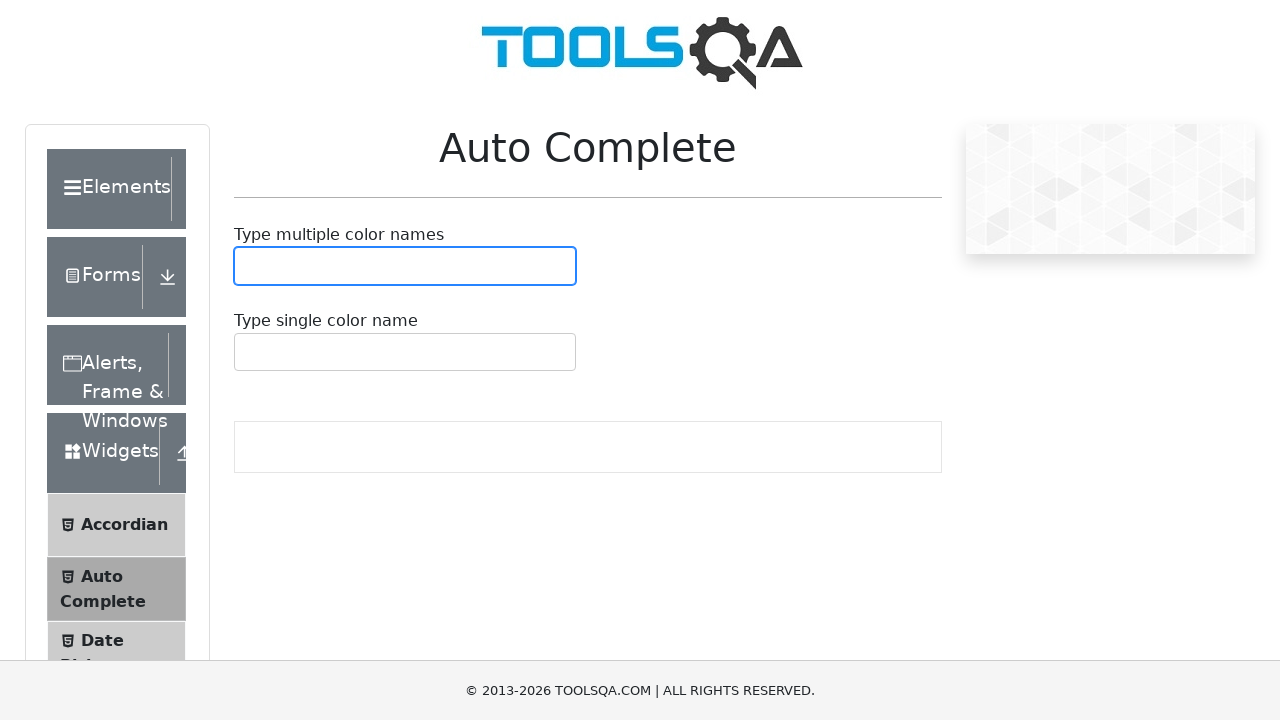

Typed 'canim ' with SHIFT modifier (produces 'CANIM ')
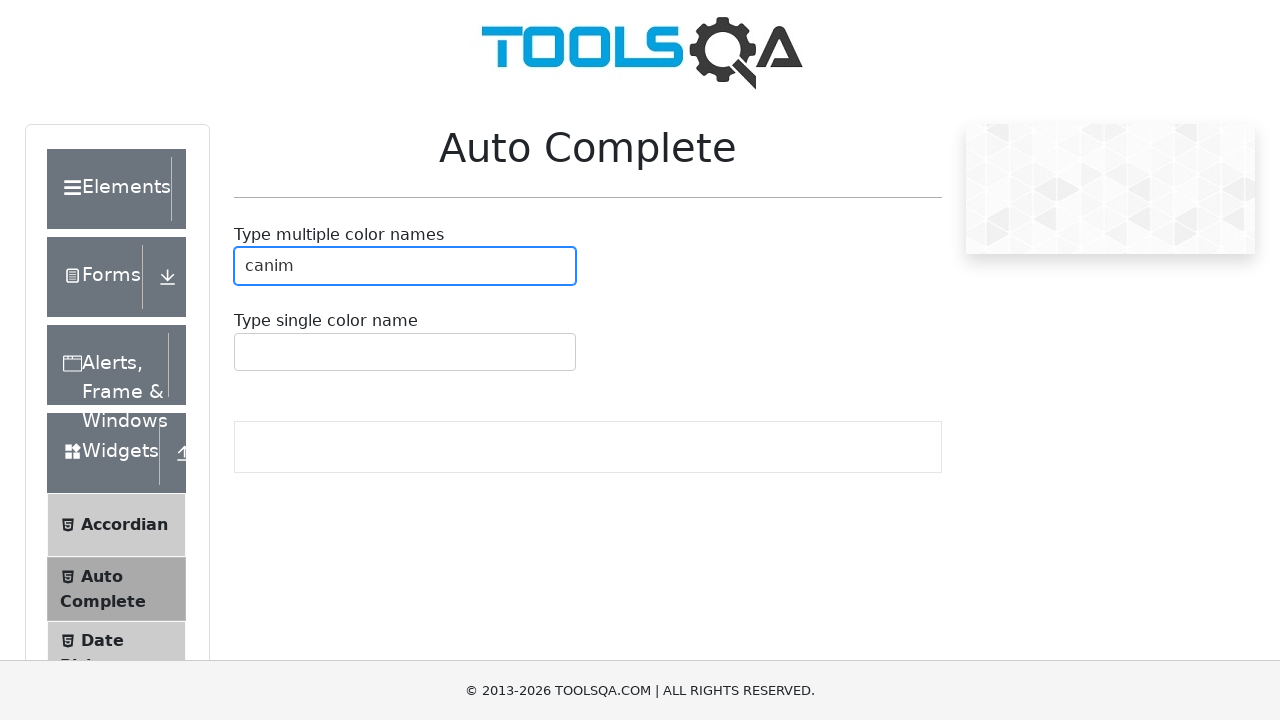

Released SHIFT key
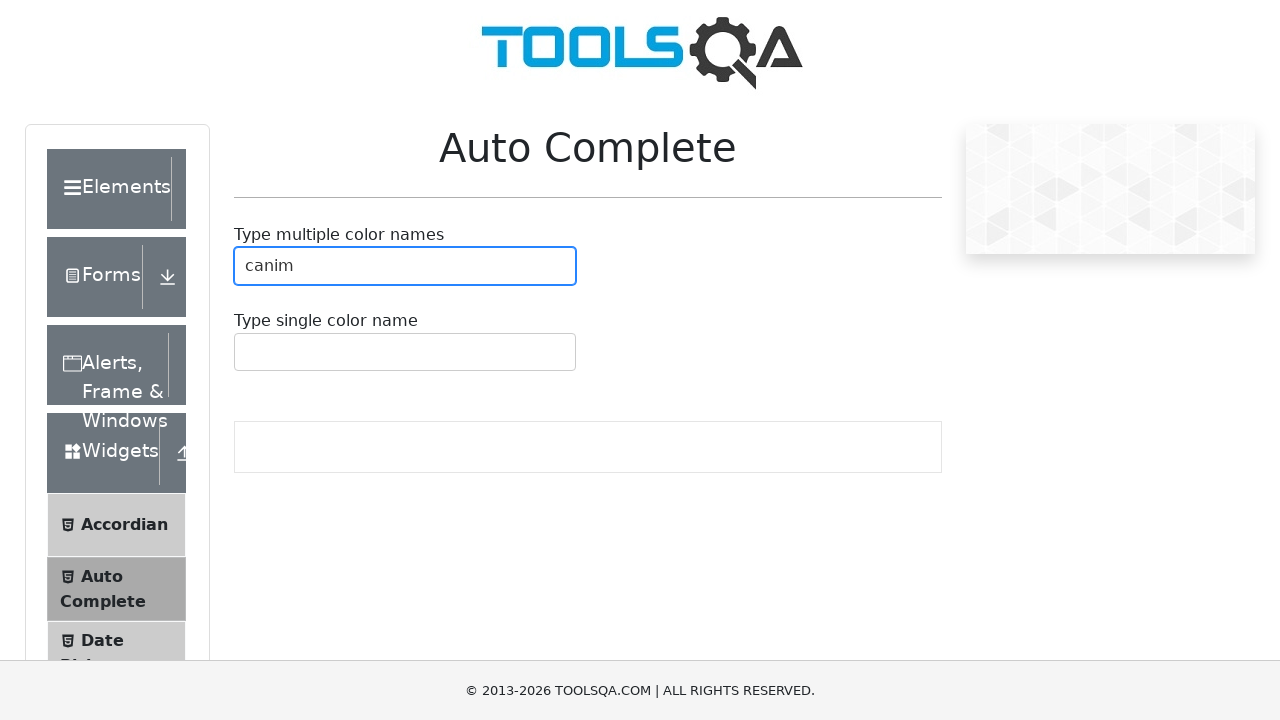

Typed 'albayim' without SHIFT modifier (lowercase)
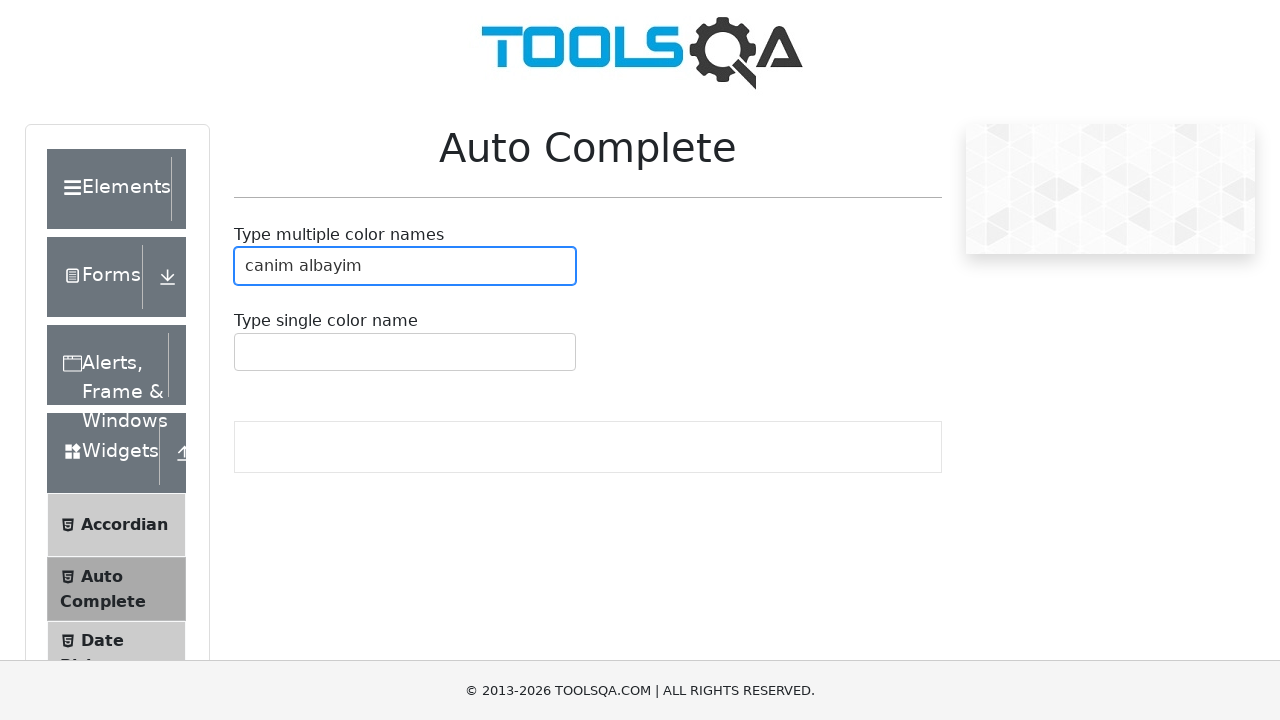

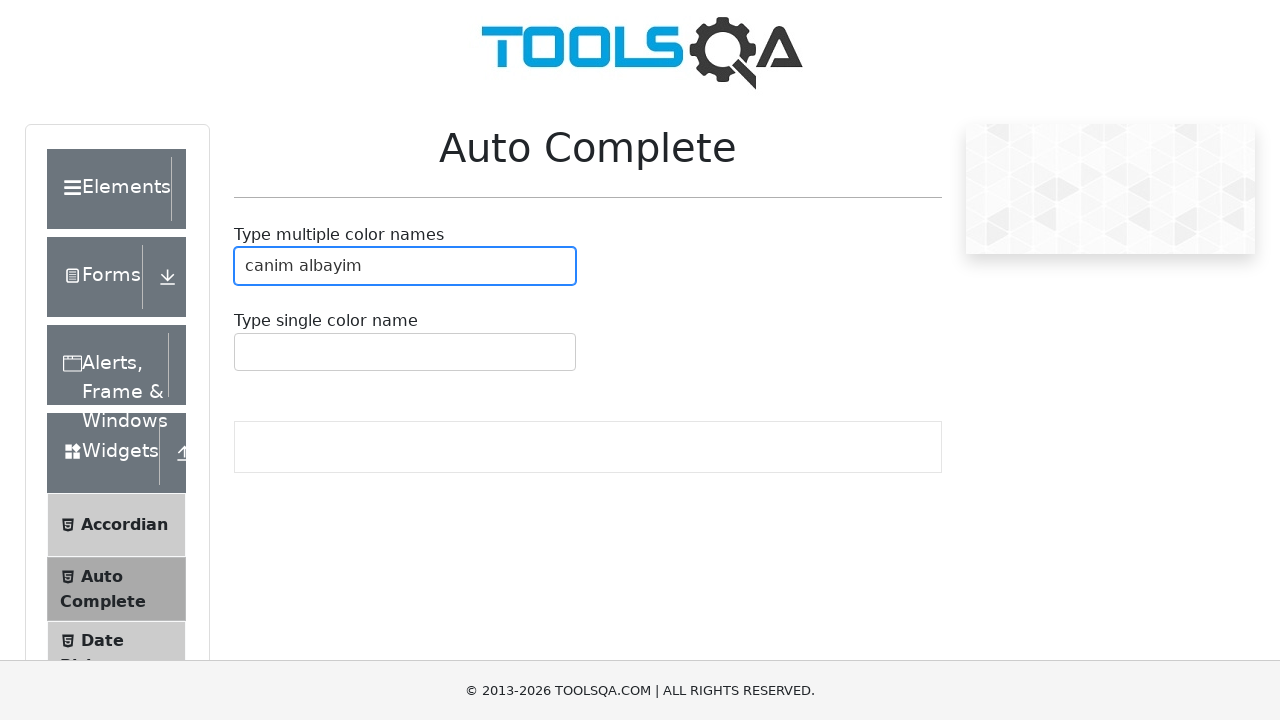